Tests switching between multiple windows by opening Google, Facebook, and Tiki links and verifying navigation

Starting URL: https://automationfc.github.io/basic-form/index.html

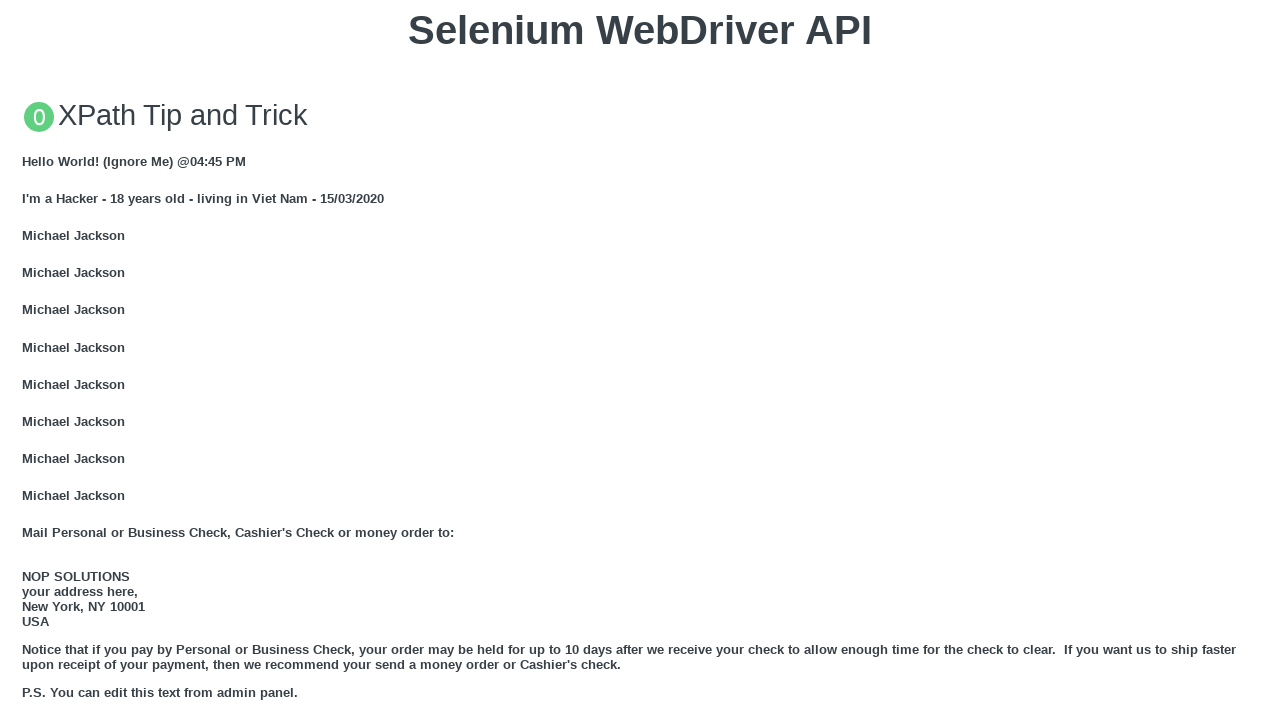

Clicked GOOGLE link and new page opened at (56, 360) on xpath=//a[text()='GOOGLE']
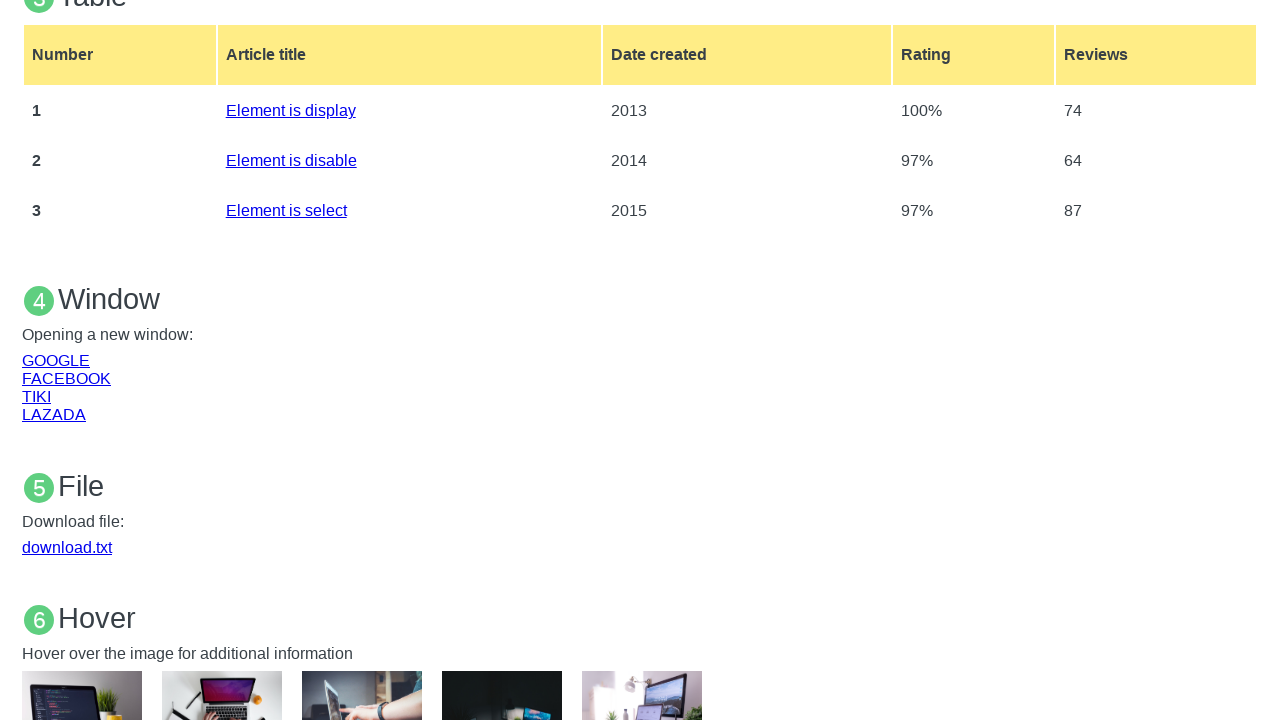

Google page loaded successfully
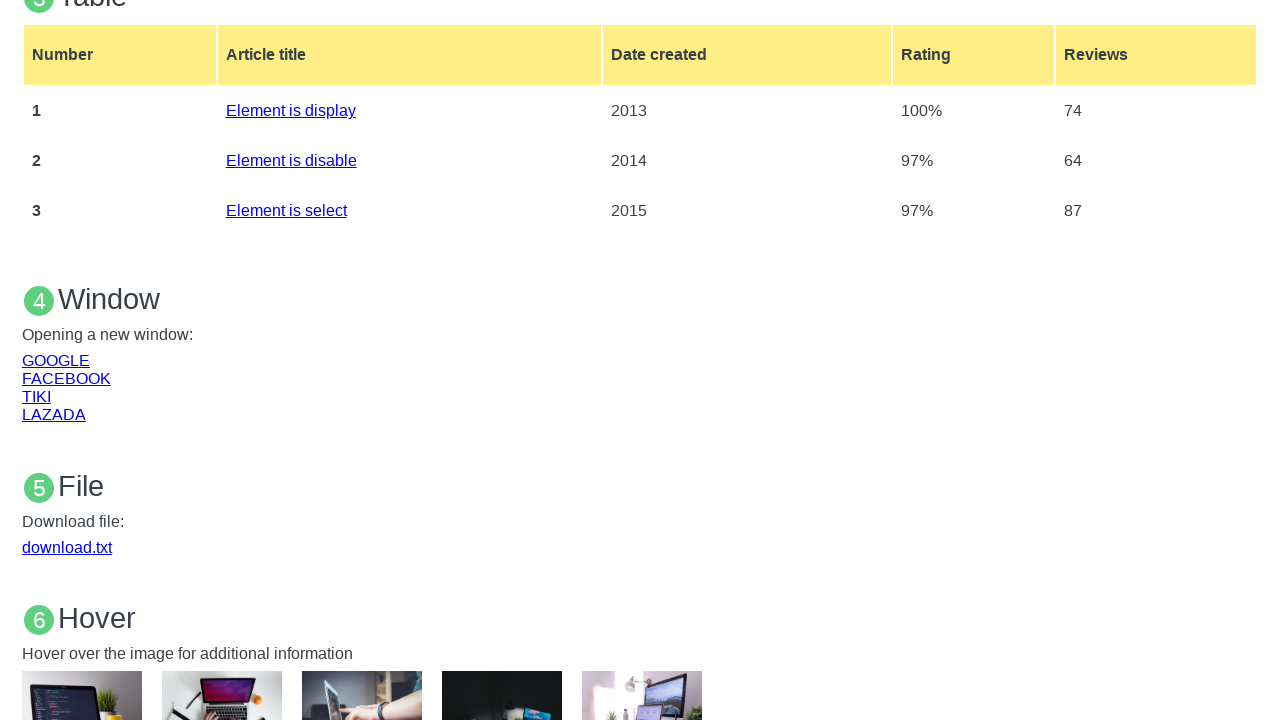

Switched back to main page
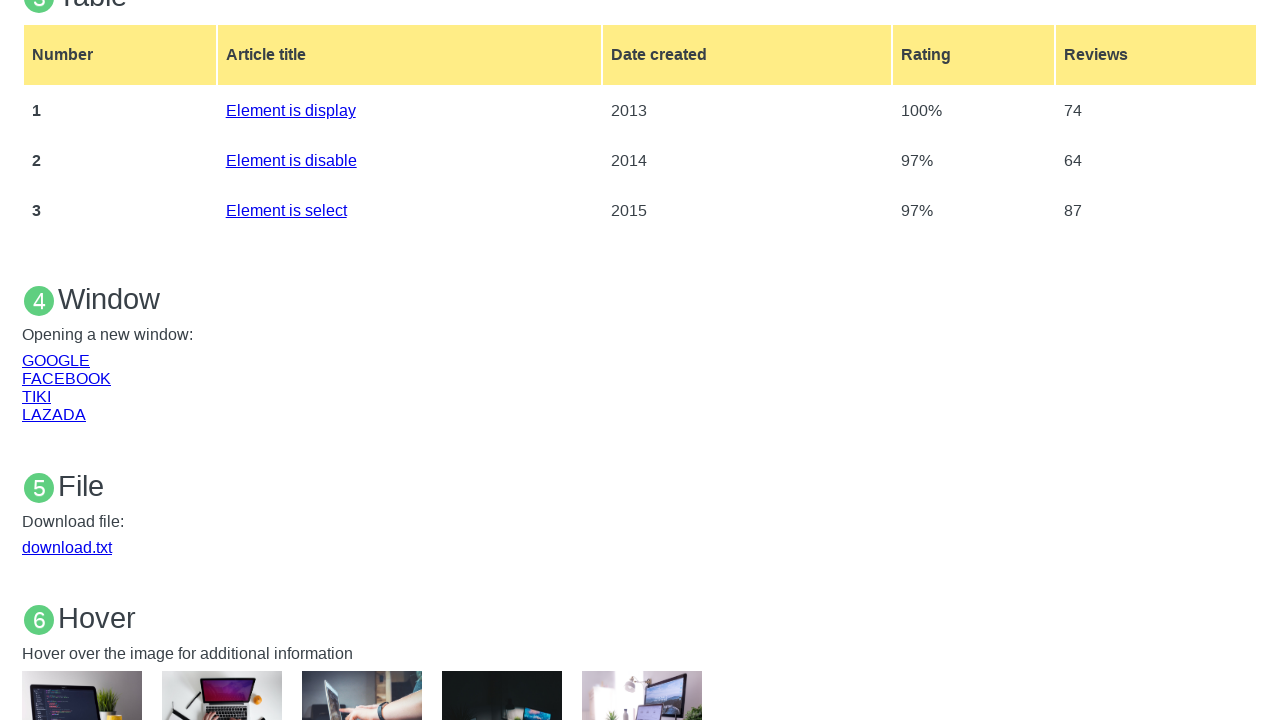

Clicked FACEBOOK link and new page opened at (66, 378) on xpath=//a[text()='FACEBOOK']
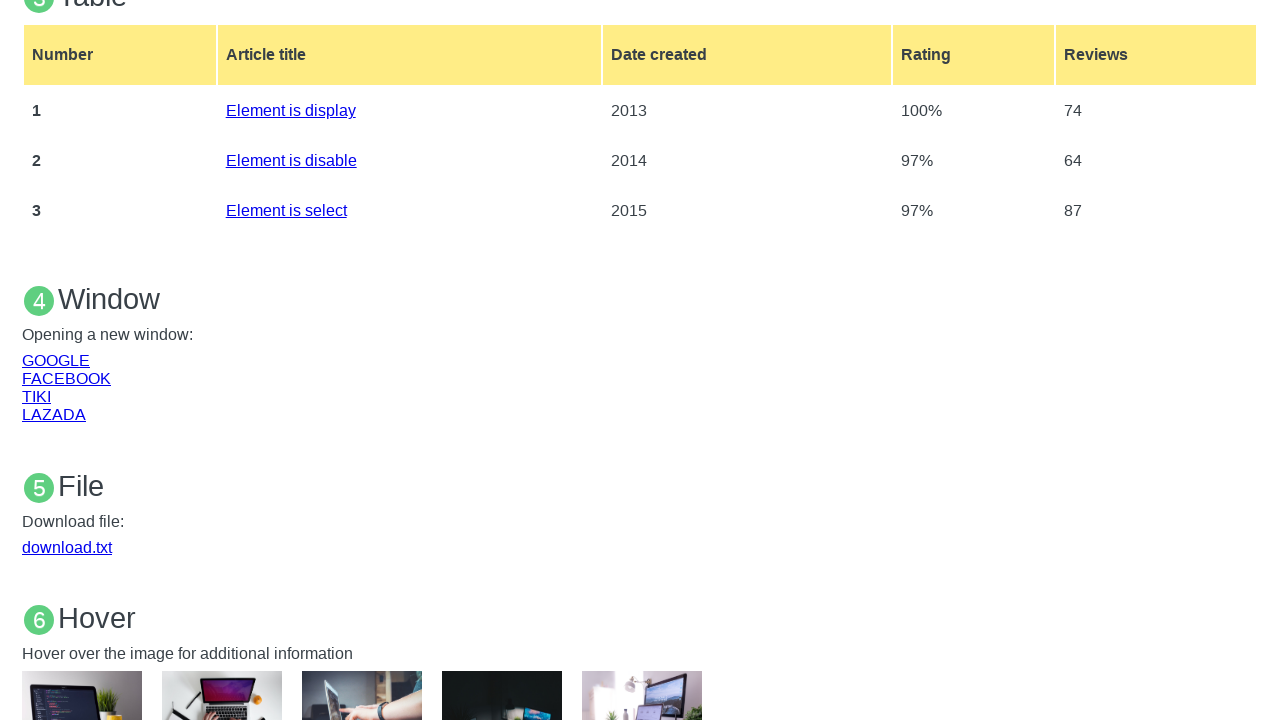

Facebook page loaded successfully
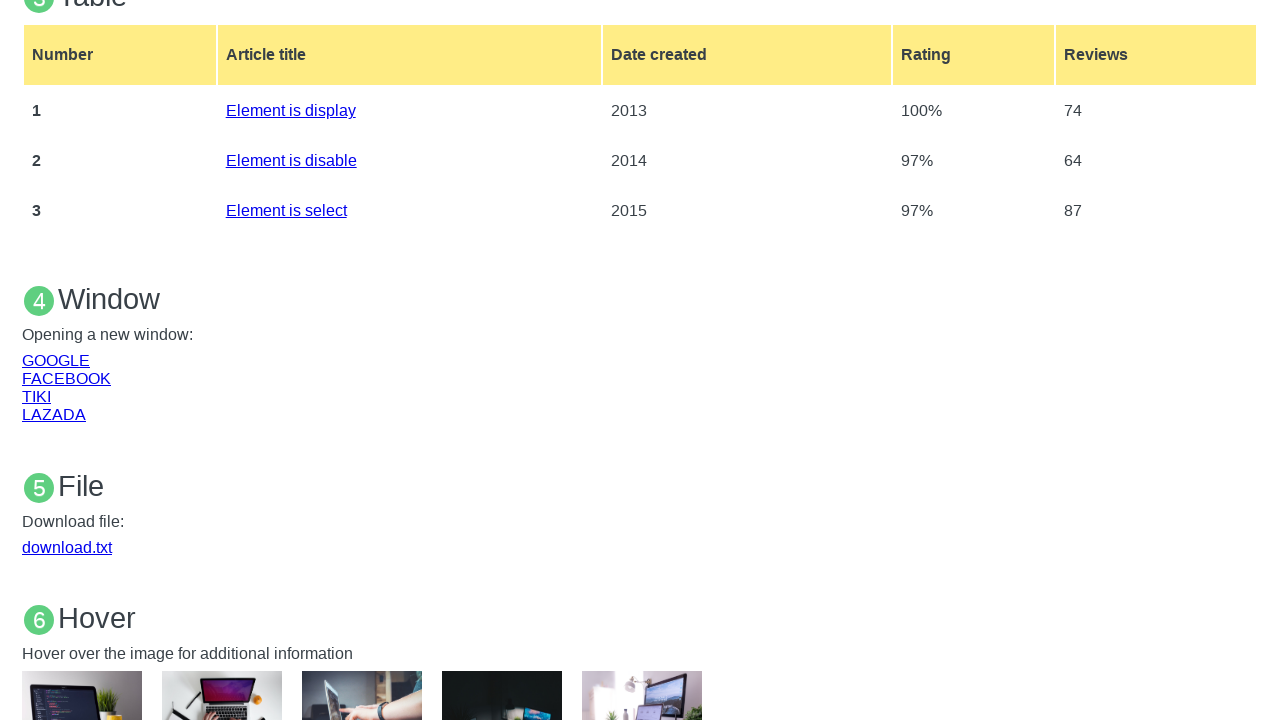

Switched back to main page
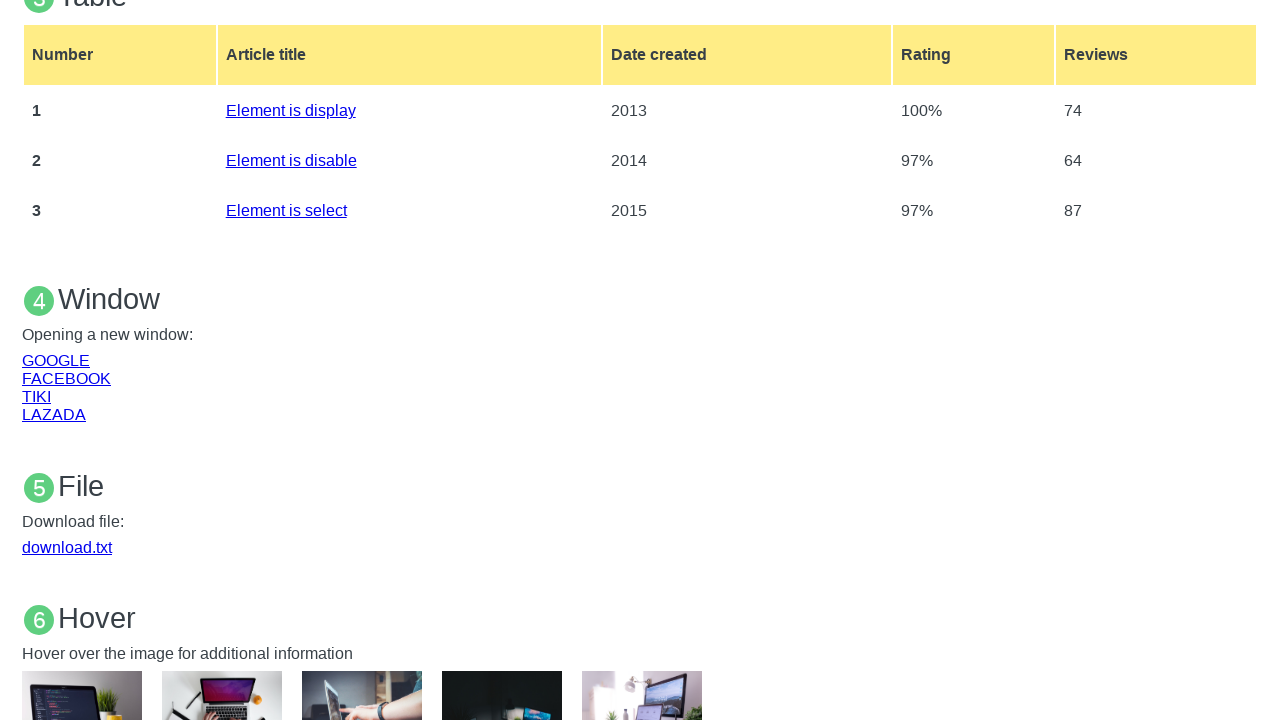

Clicked TIKI link and new page opened at (36, 396) on xpath=//a[text()='TIKI']
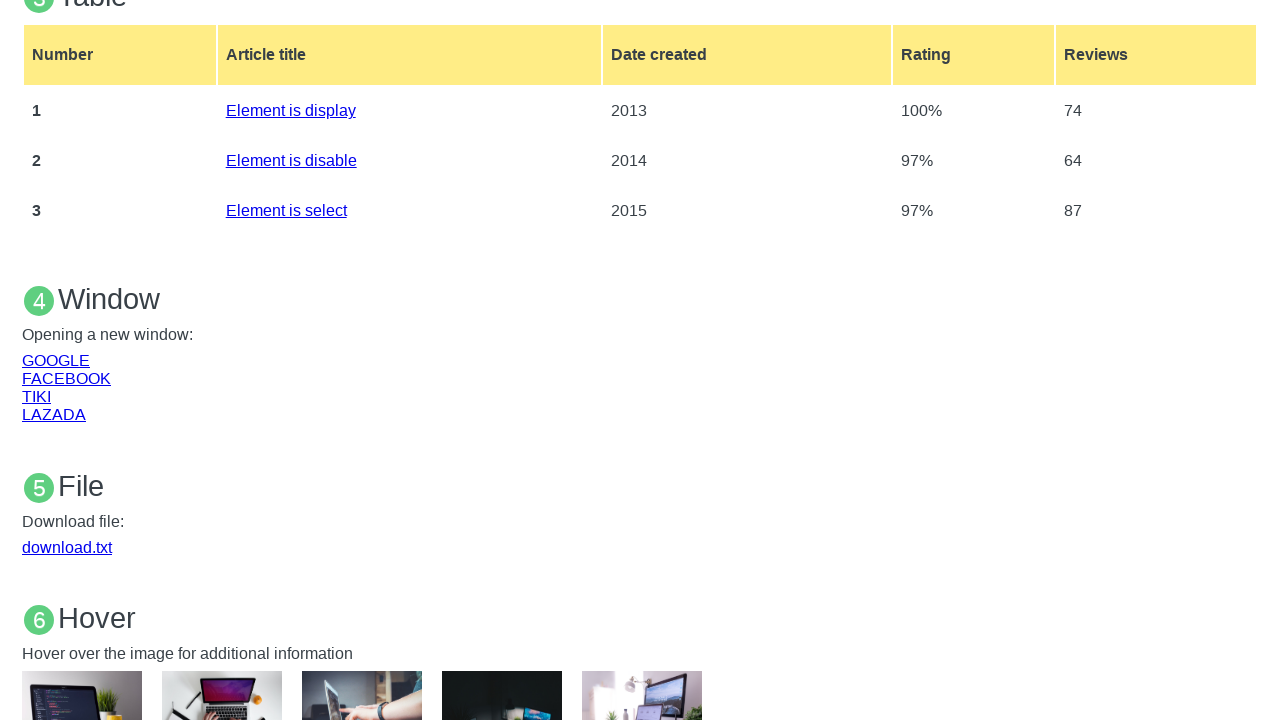

Tiki page loaded successfully
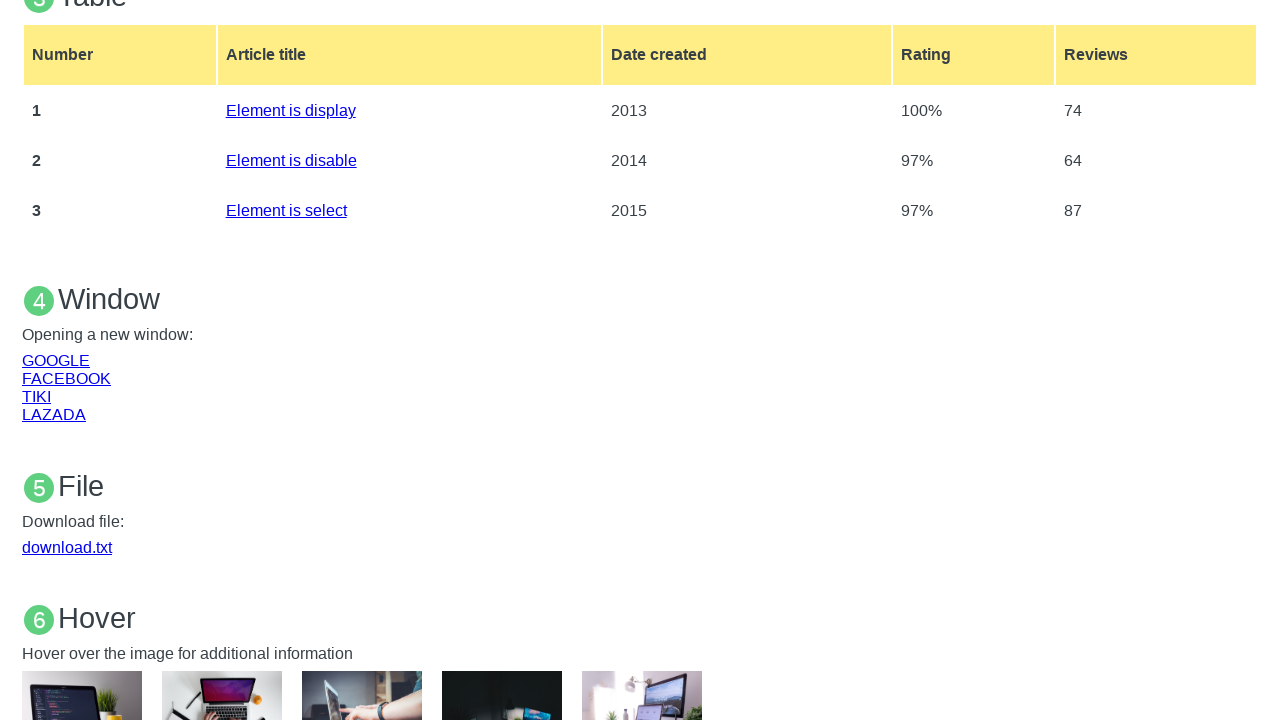

Closed Google page
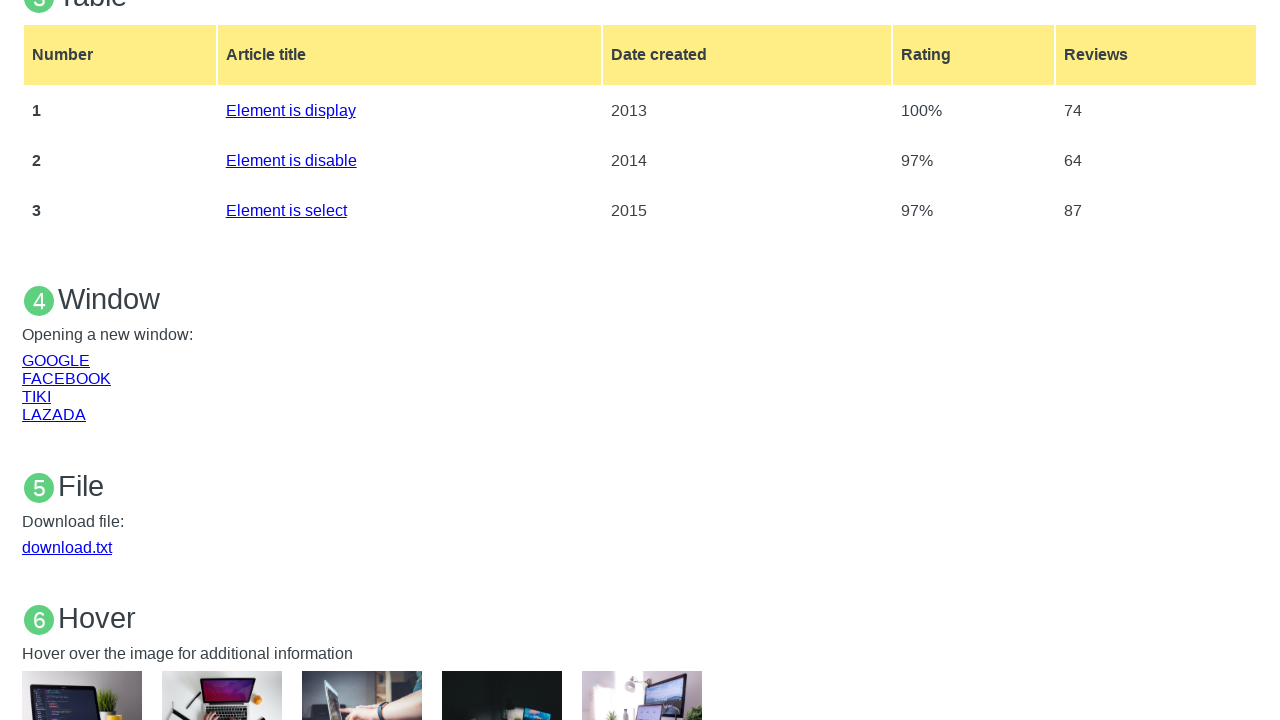

Closed Facebook page
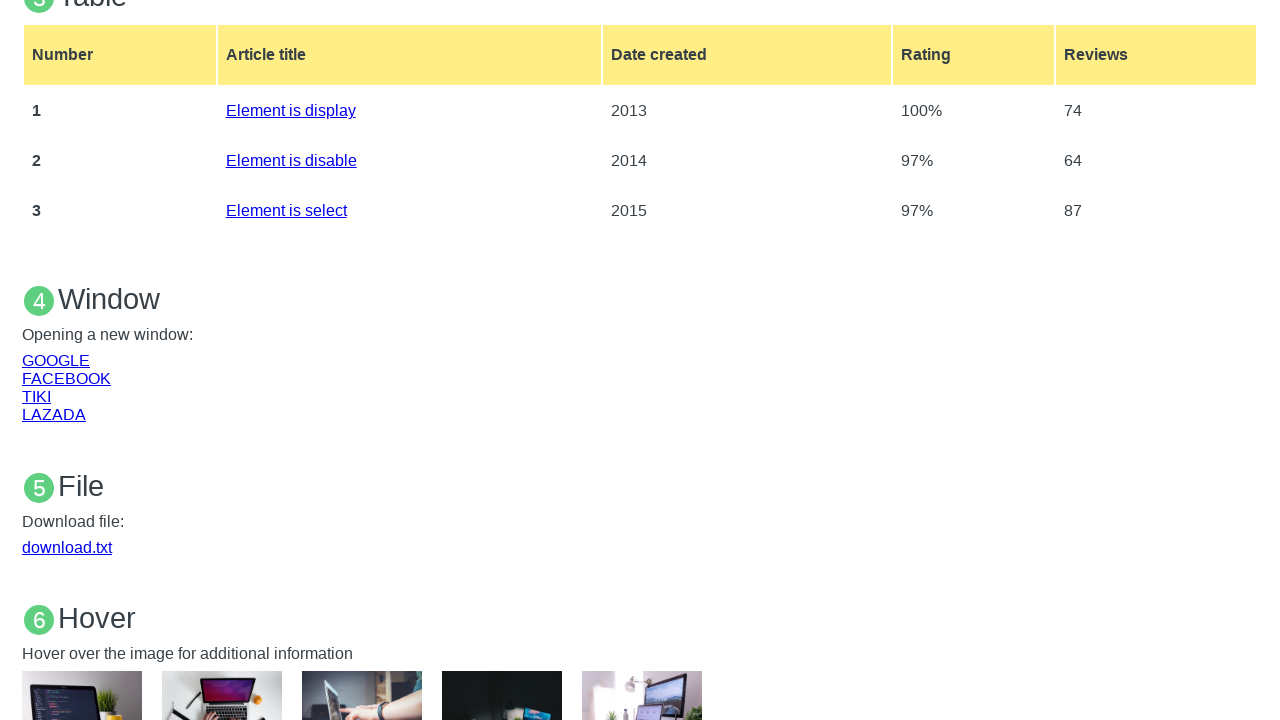

Closed Tiki page
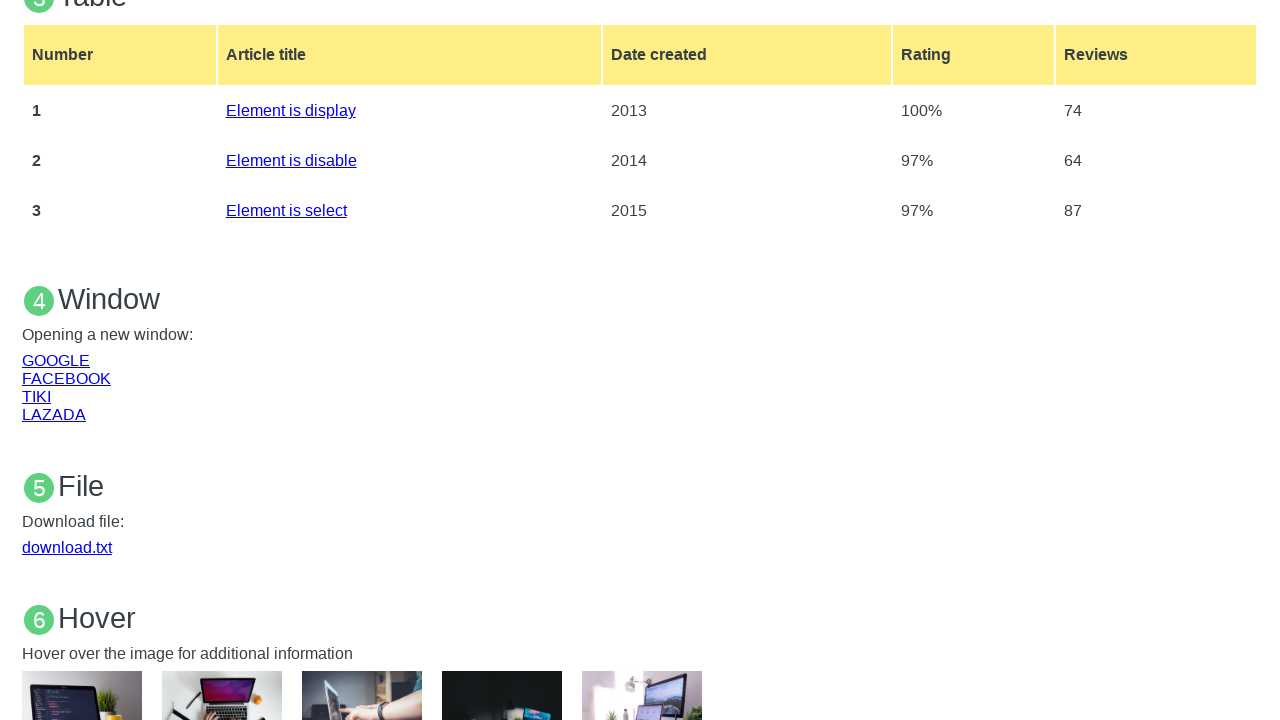

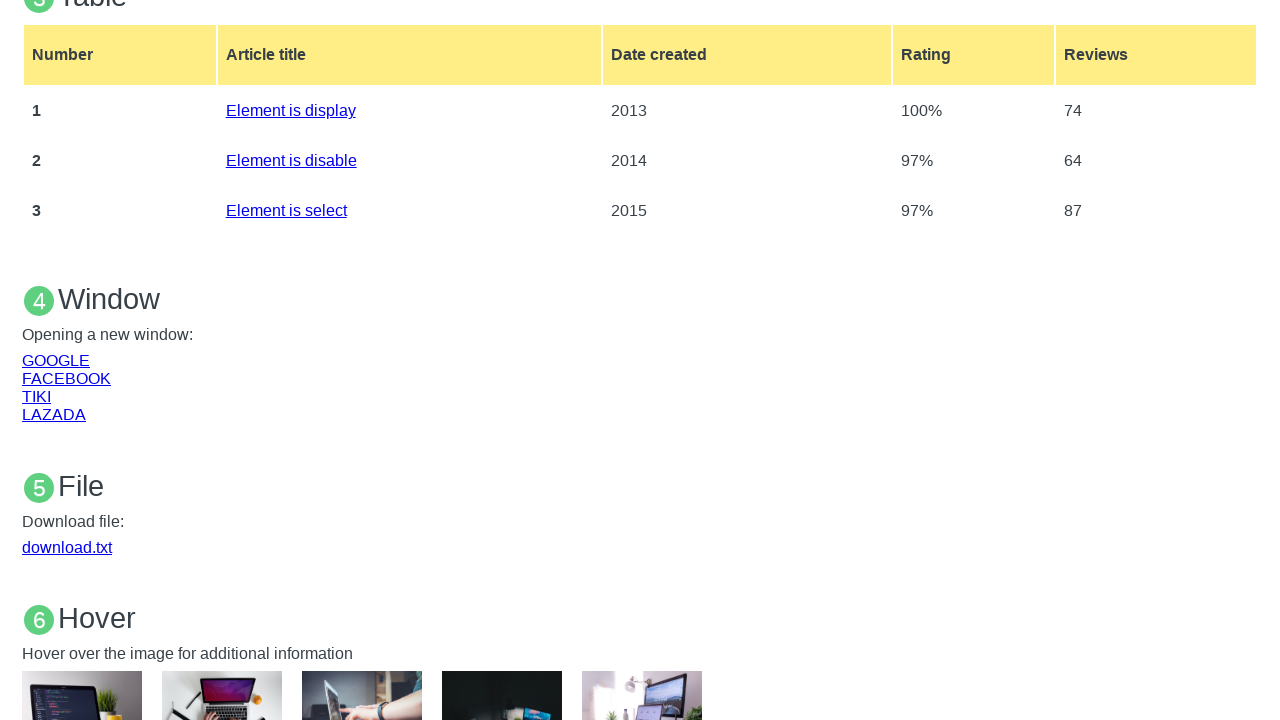